Tests context menu interaction by entering text in a form field and performing a right-click action

Starting URL: https://artoftesting.com/samplesiteforselenium

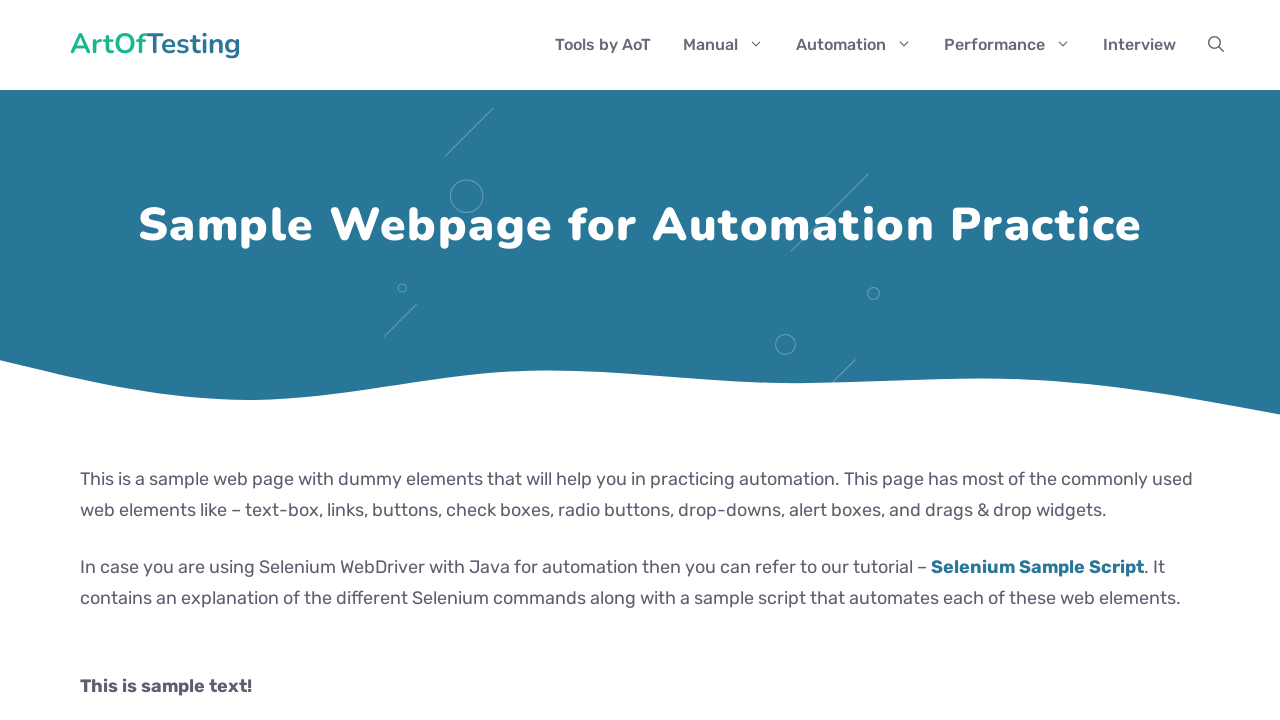

Entered 'ArtOfTesting' in the fname input field on #fname
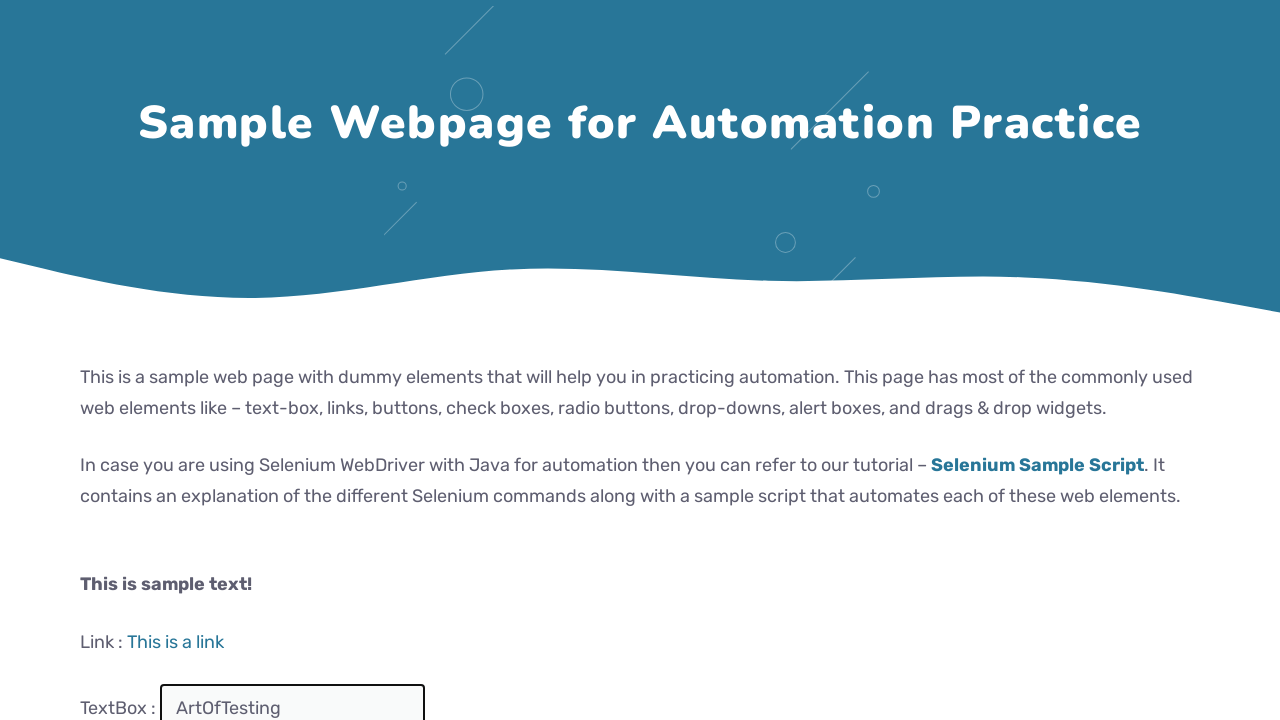

Right-clicked on the fname input field to open context menu at (292, 696) on #fname
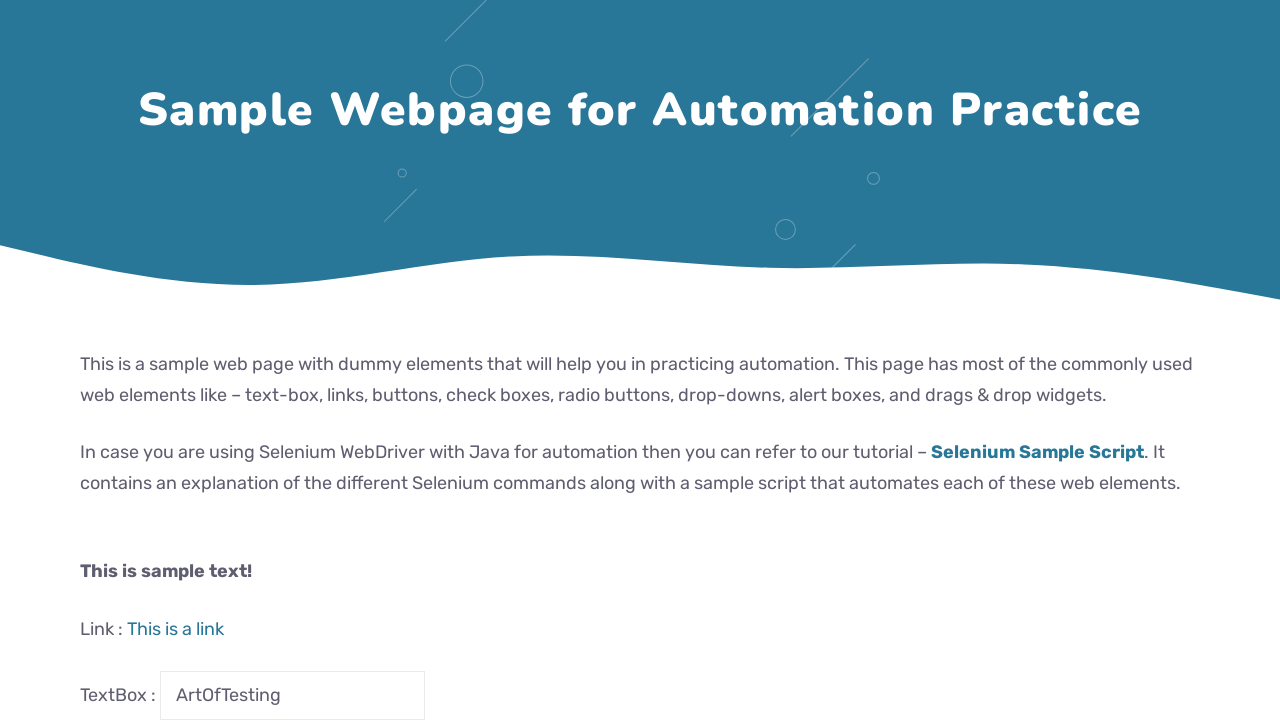

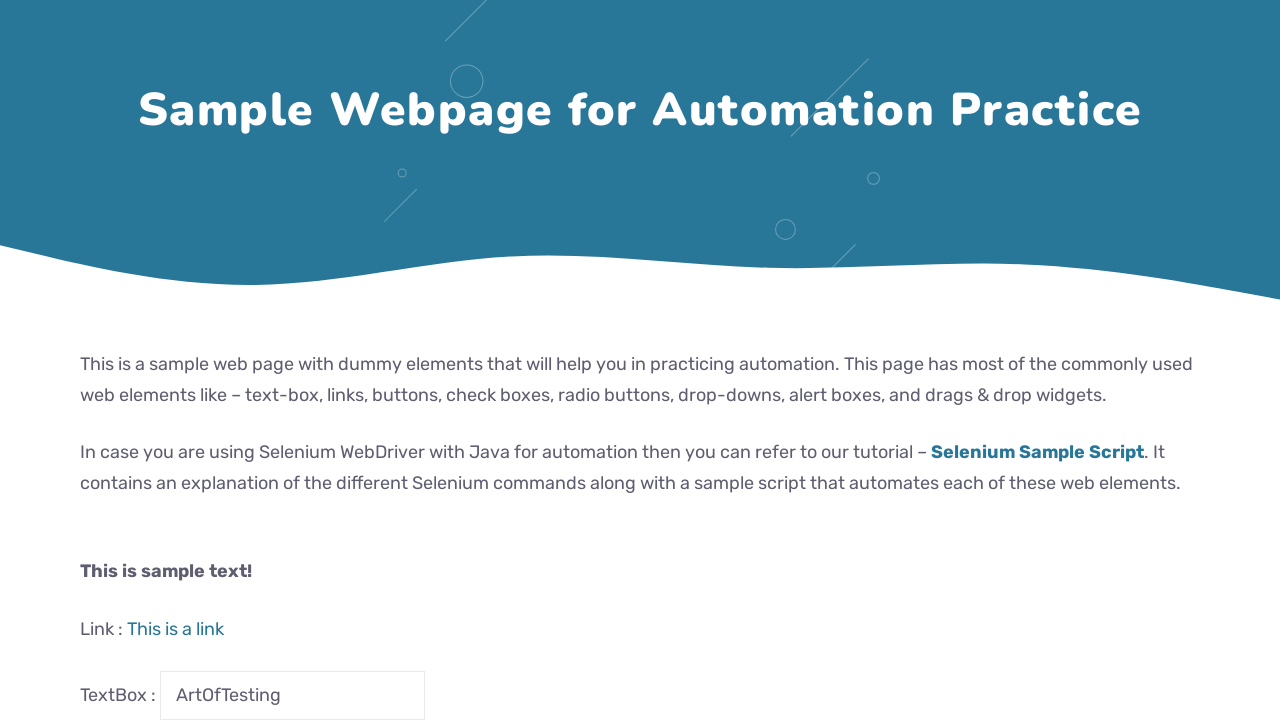